Tests that todo data persists after page reload, maintaining completed state and item text.

Starting URL: https://demo.playwright.dev/todomvc

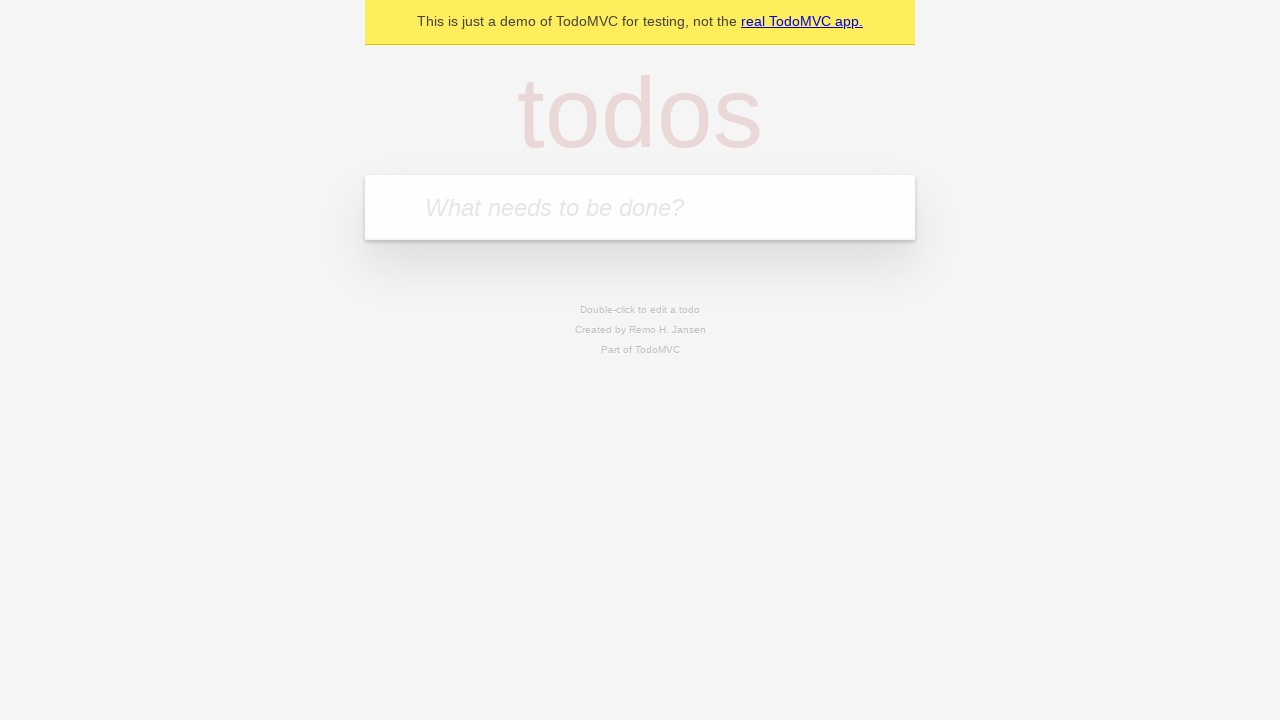

Filled todo input with 'buy some cheese' on internal:attr=[placeholder="What needs to be done?"i]
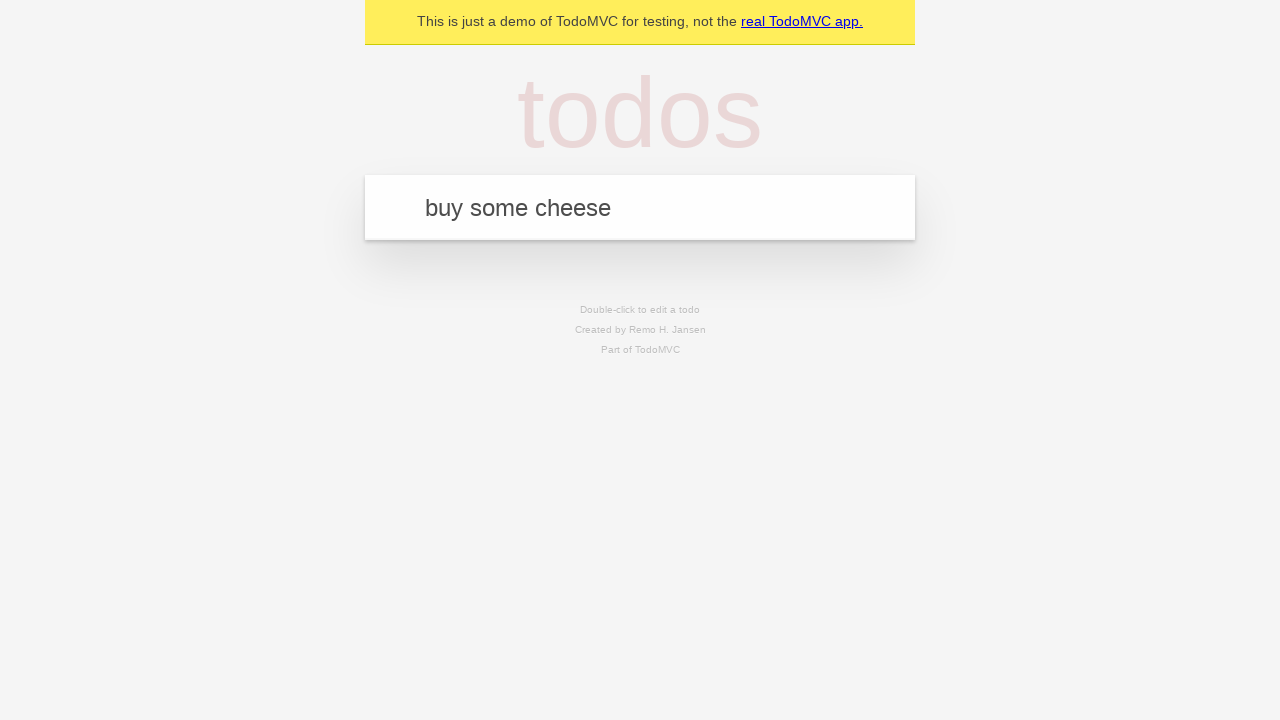

Pressed Enter to create first todo item on internal:attr=[placeholder="What needs to be done?"i]
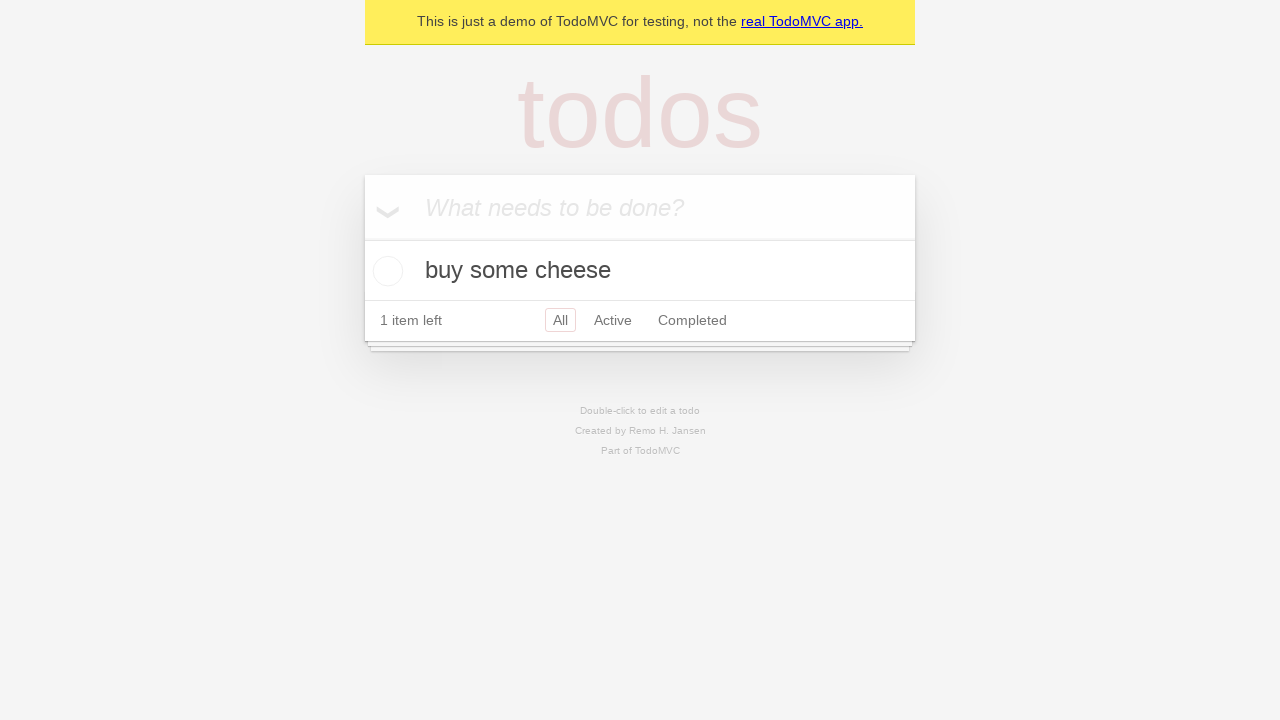

Filled todo input with 'feed the cat' on internal:attr=[placeholder="What needs to be done?"i]
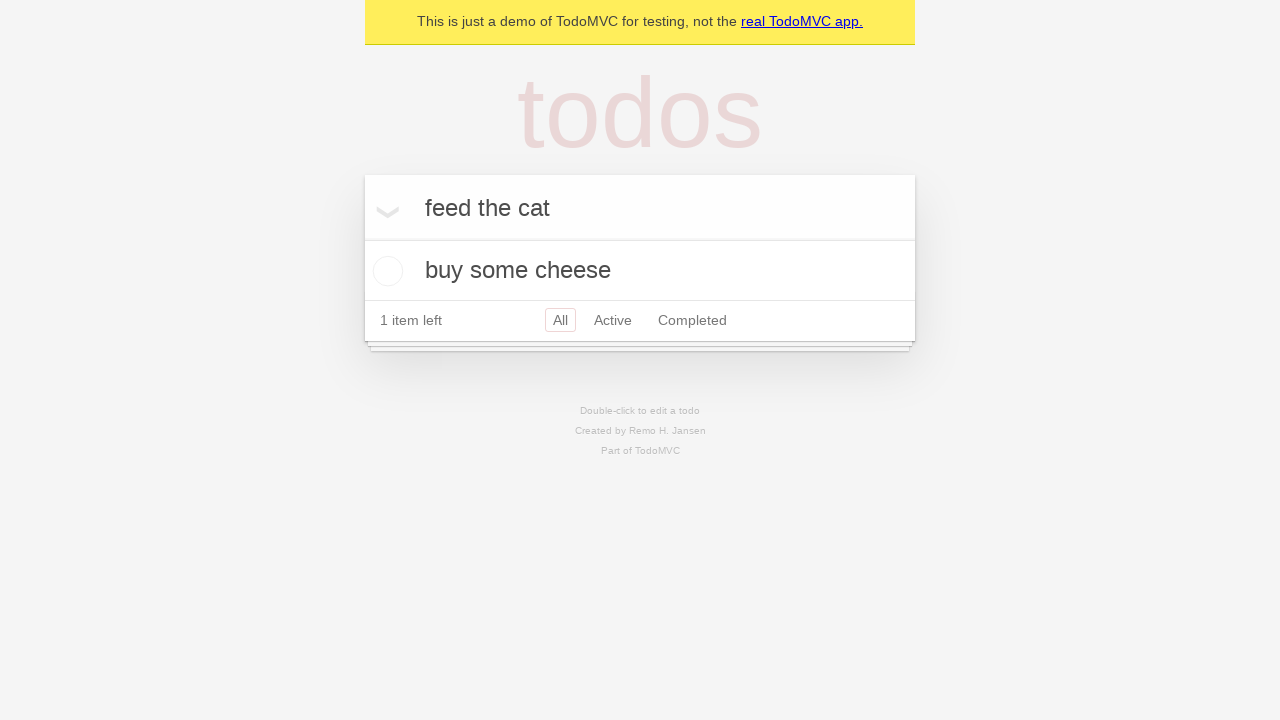

Pressed Enter to create second todo item on internal:attr=[placeholder="What needs to be done?"i]
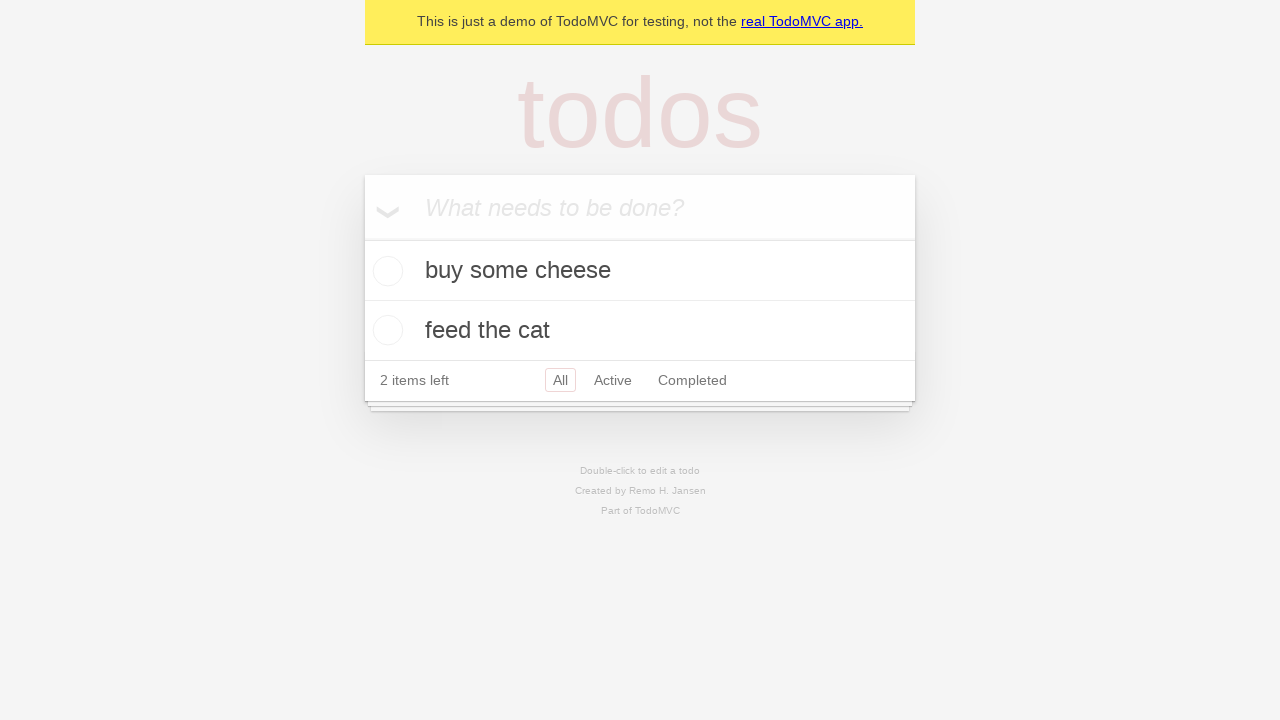

Checked the first todo item checkbox at (385, 271) on internal:testid=[data-testid="todo-item"s] >> nth=0 >> internal:role=checkbox
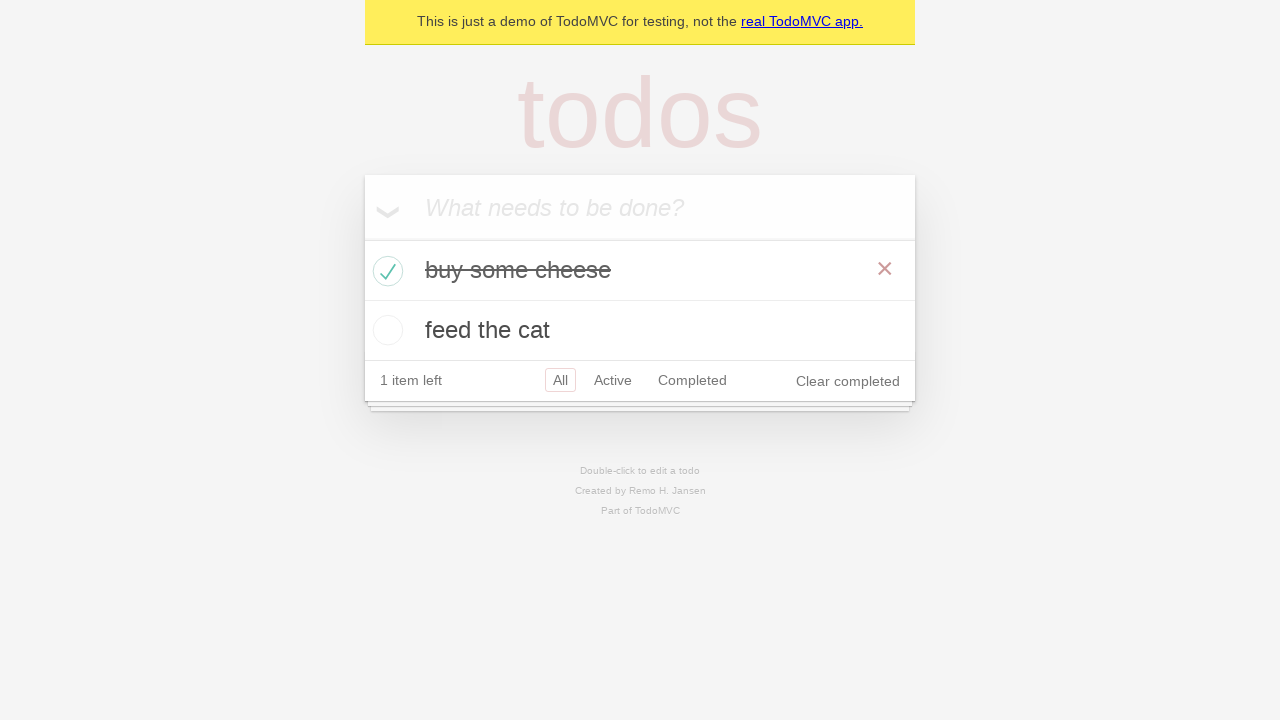

Reloaded the page to test data persistence
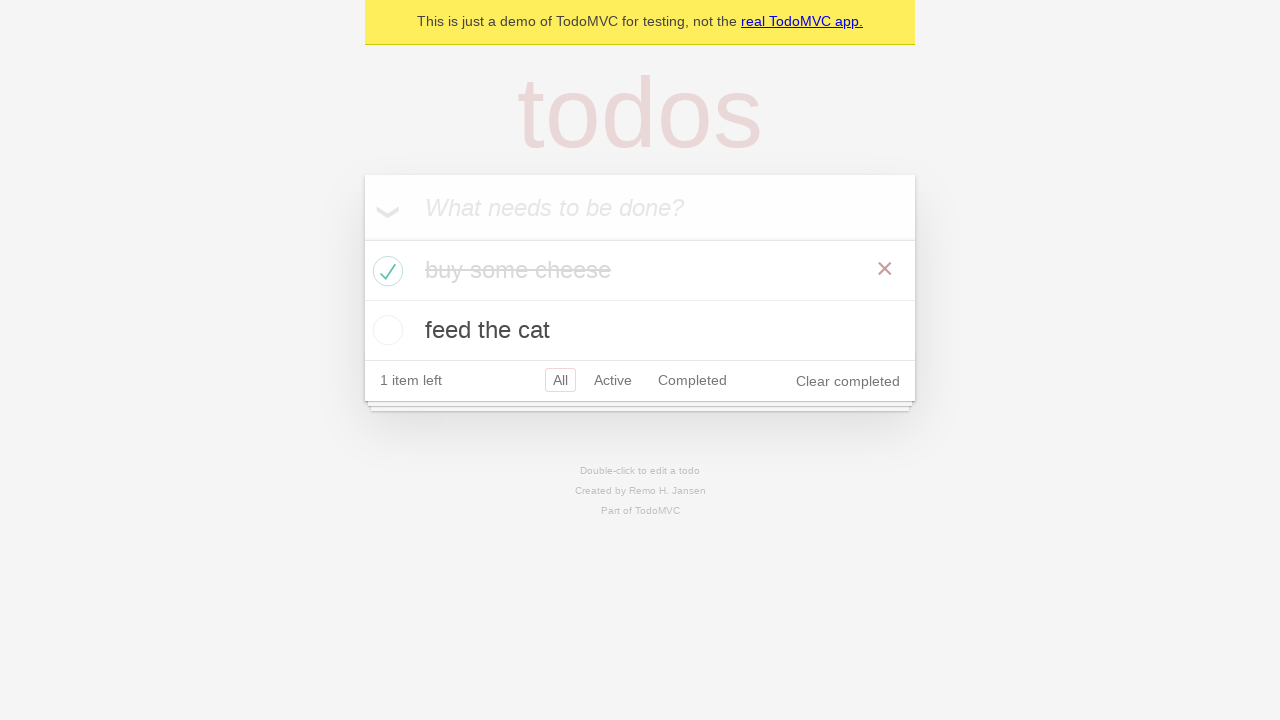

Waited for todo items to reload after page refresh
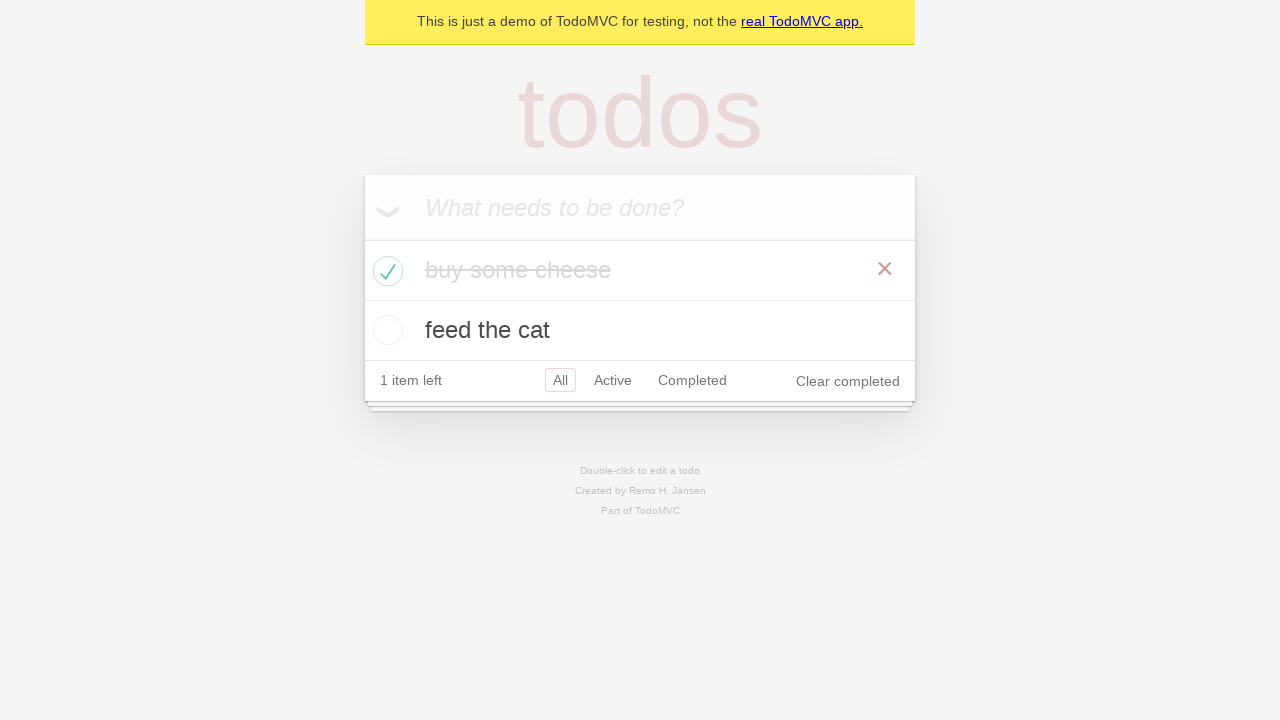

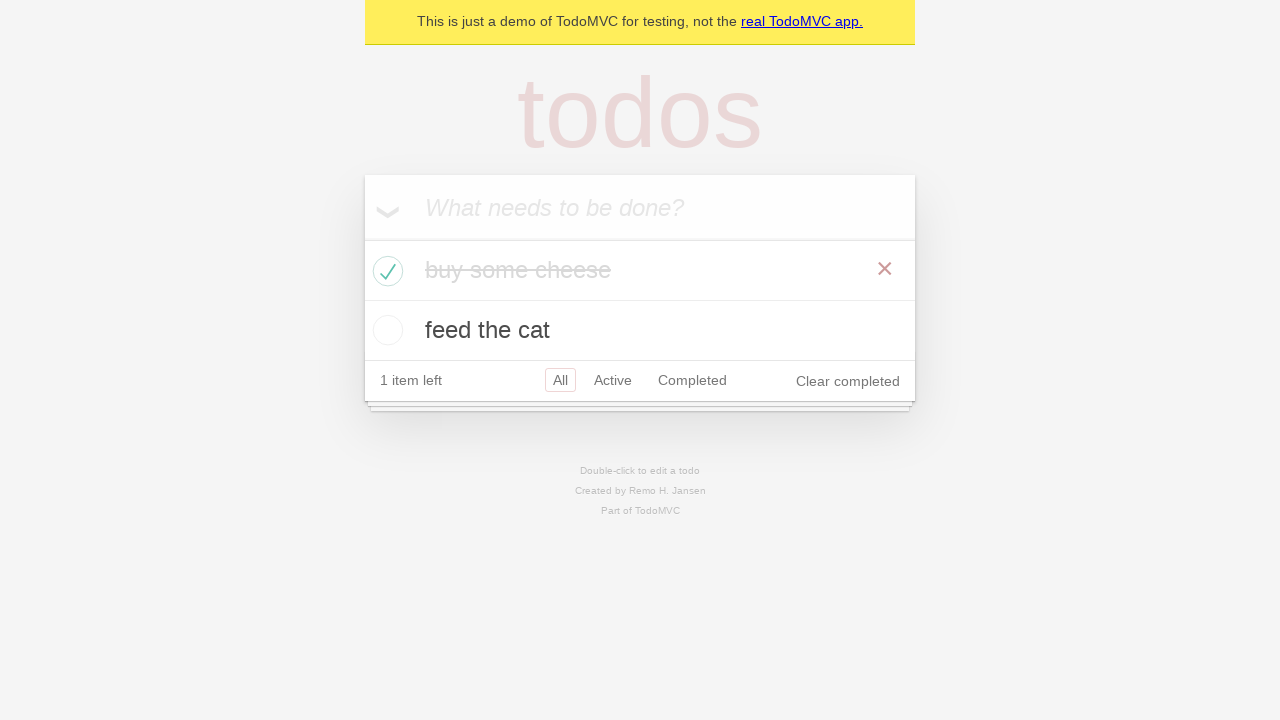